Tests table sorting functionality by clicking the "dues" column header and verifying the sorted order of values

Starting URL: http://the-internet.herokuapp.com/tables

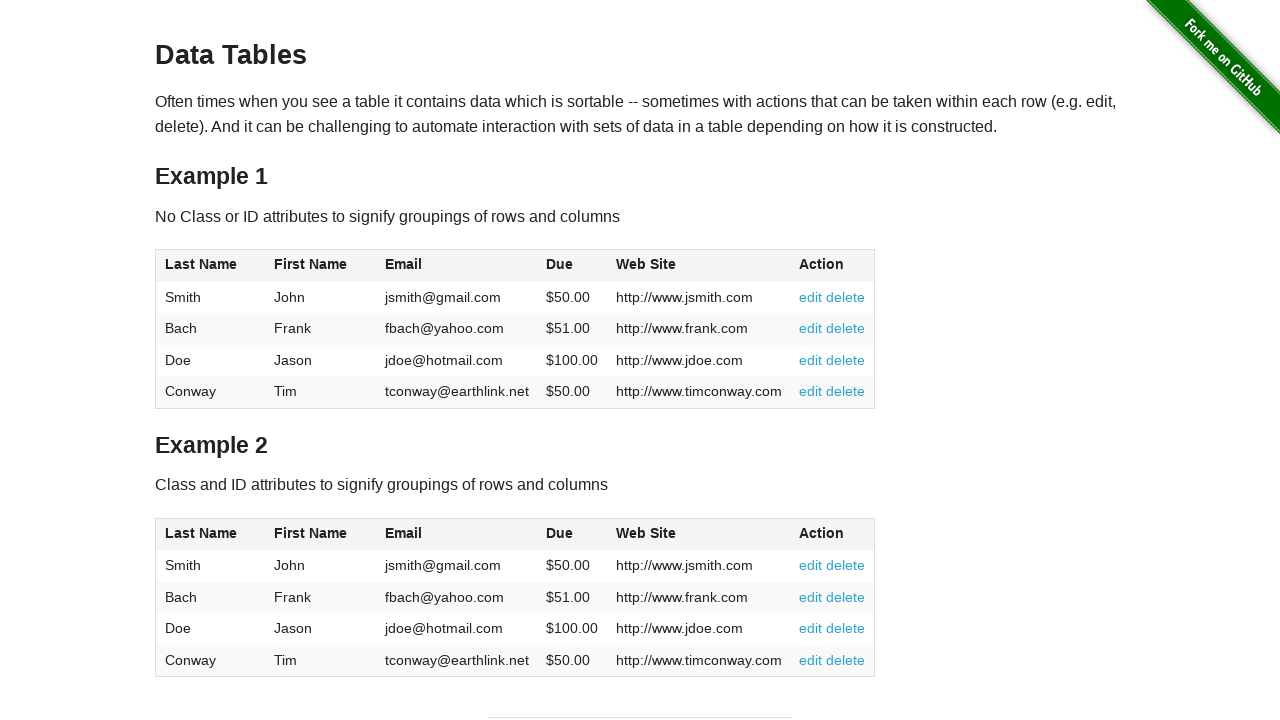

Clicked the 'dues' column header to sort the table at (560, 533) on xpath=//table[@id="table2"]//thead//span[@class="dues"]
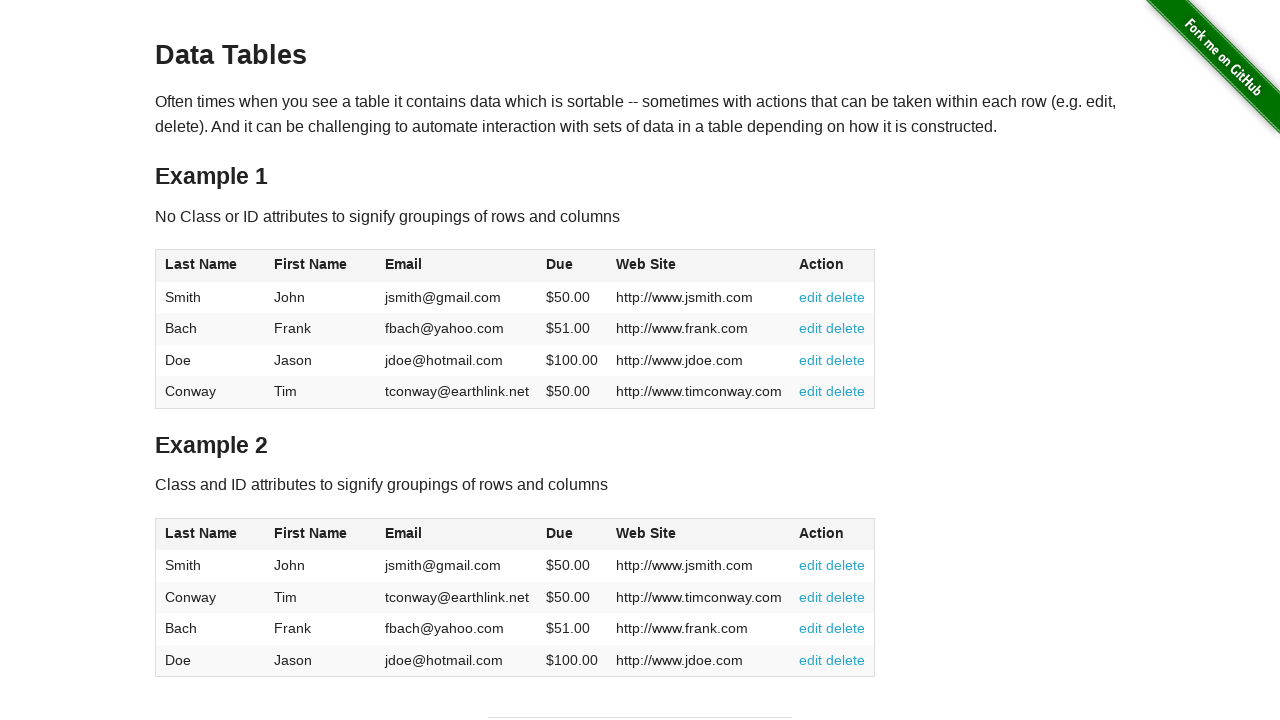

Located first dues value in sorted table
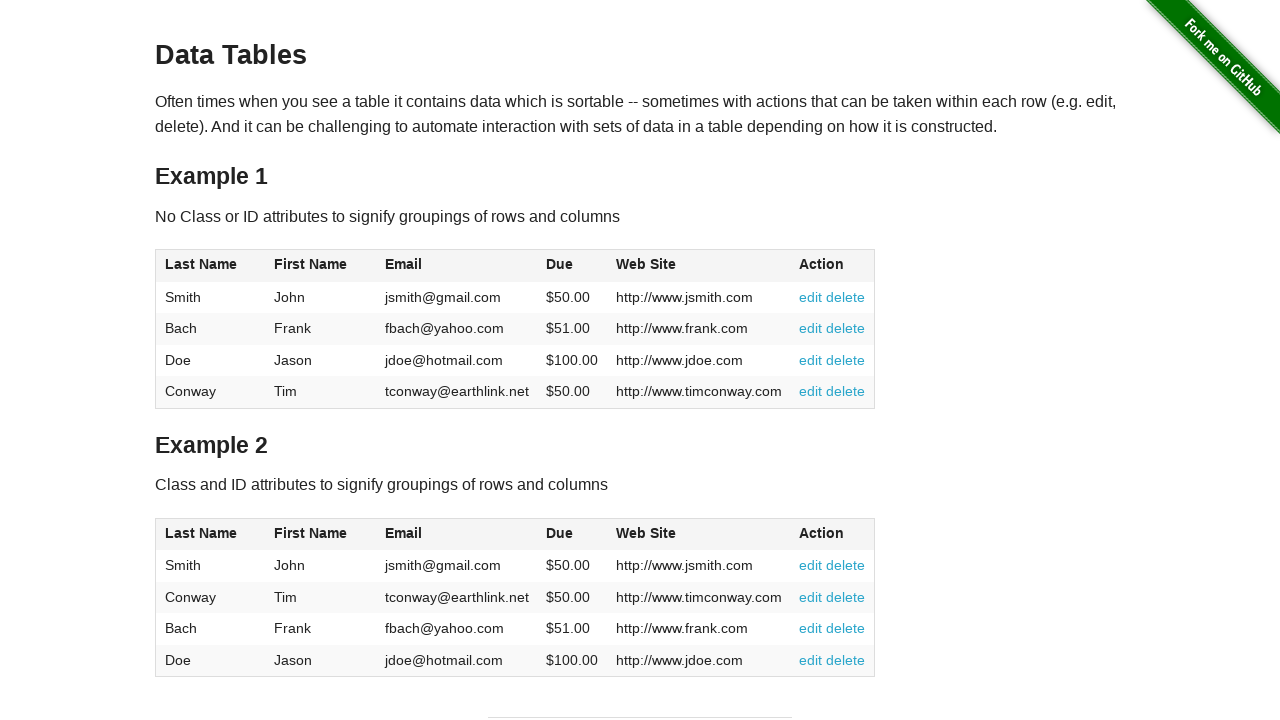

Located second dues value in sorted table
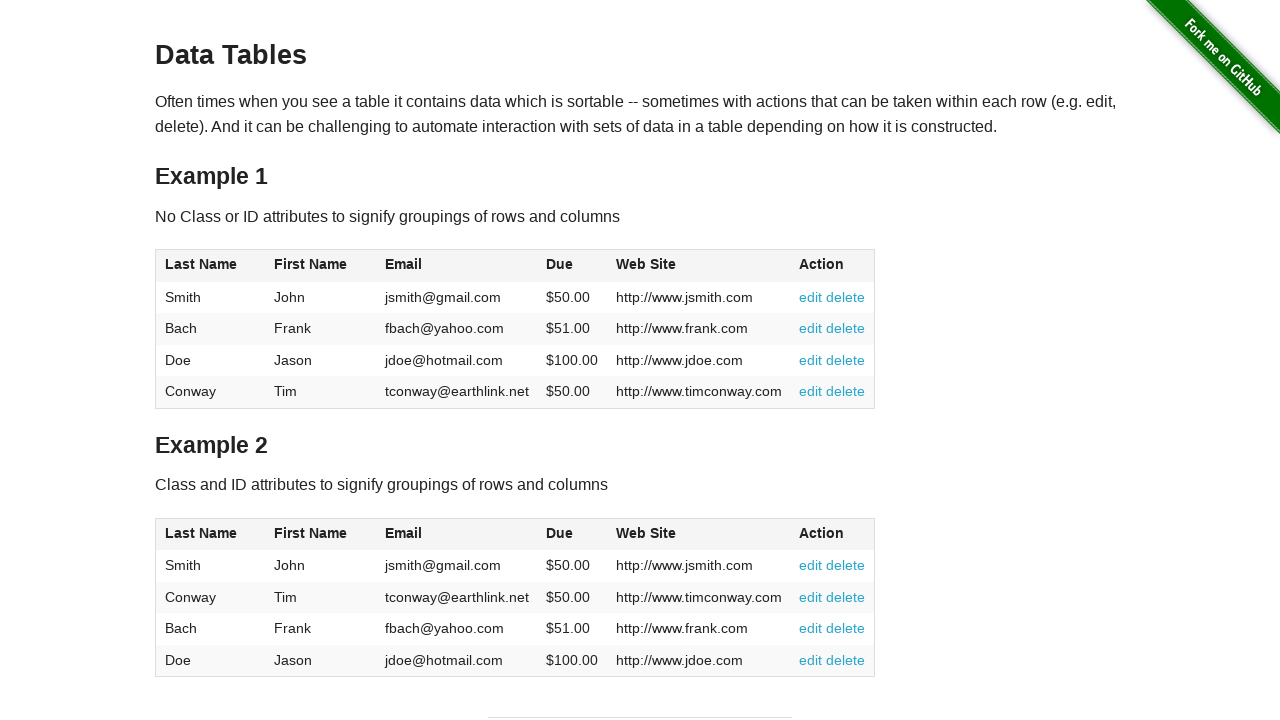

Located third dues value in sorted table
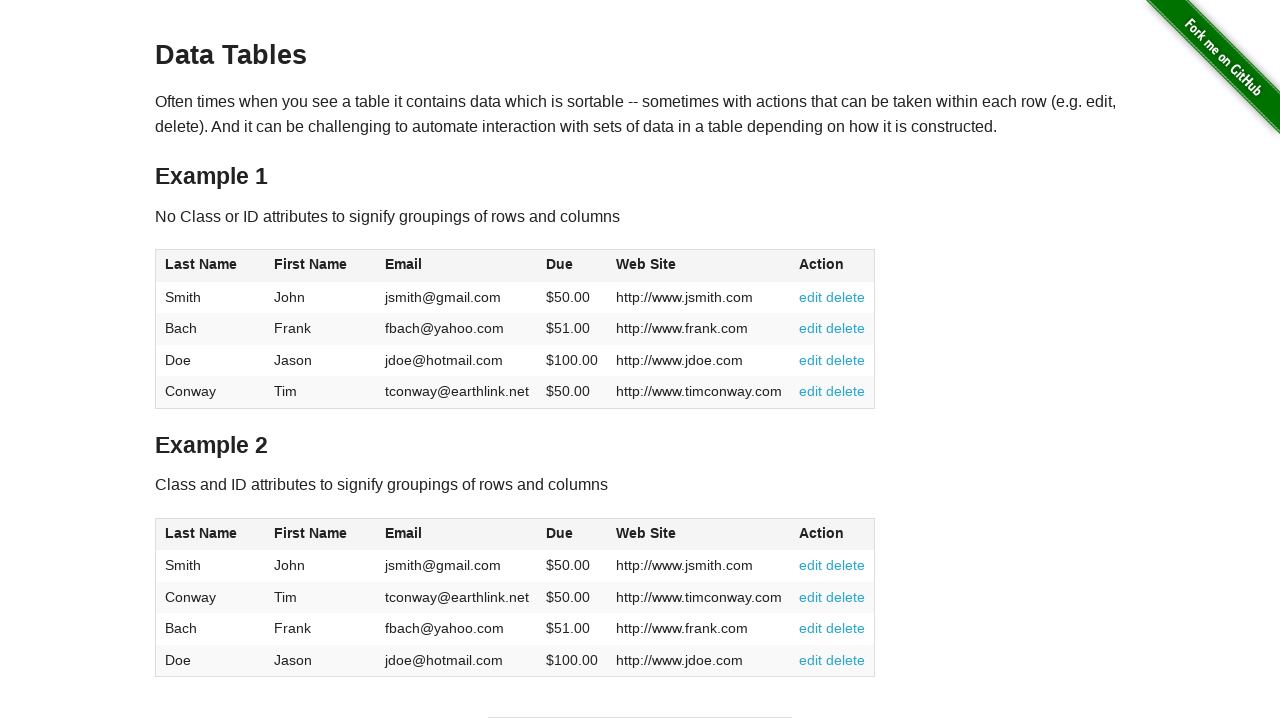

Located fourth dues value in sorted table
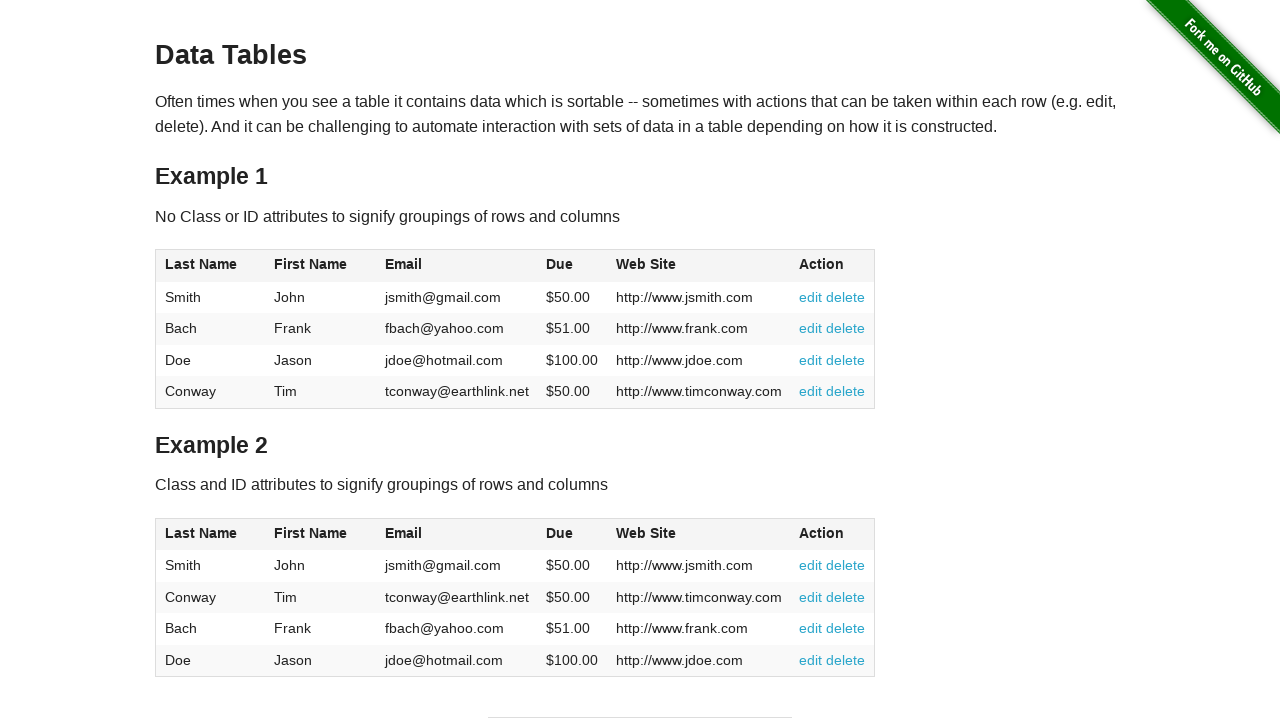

Verified first dues value equals $50.00
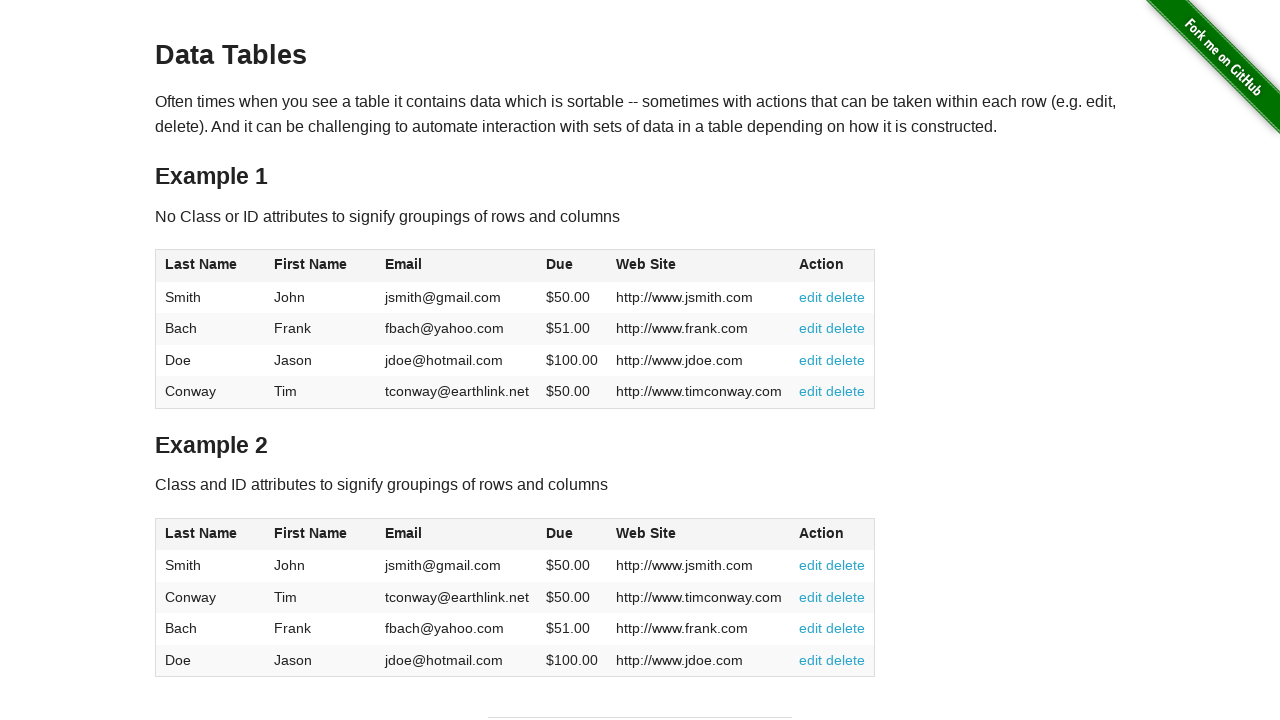

Verified second dues value equals $50.00
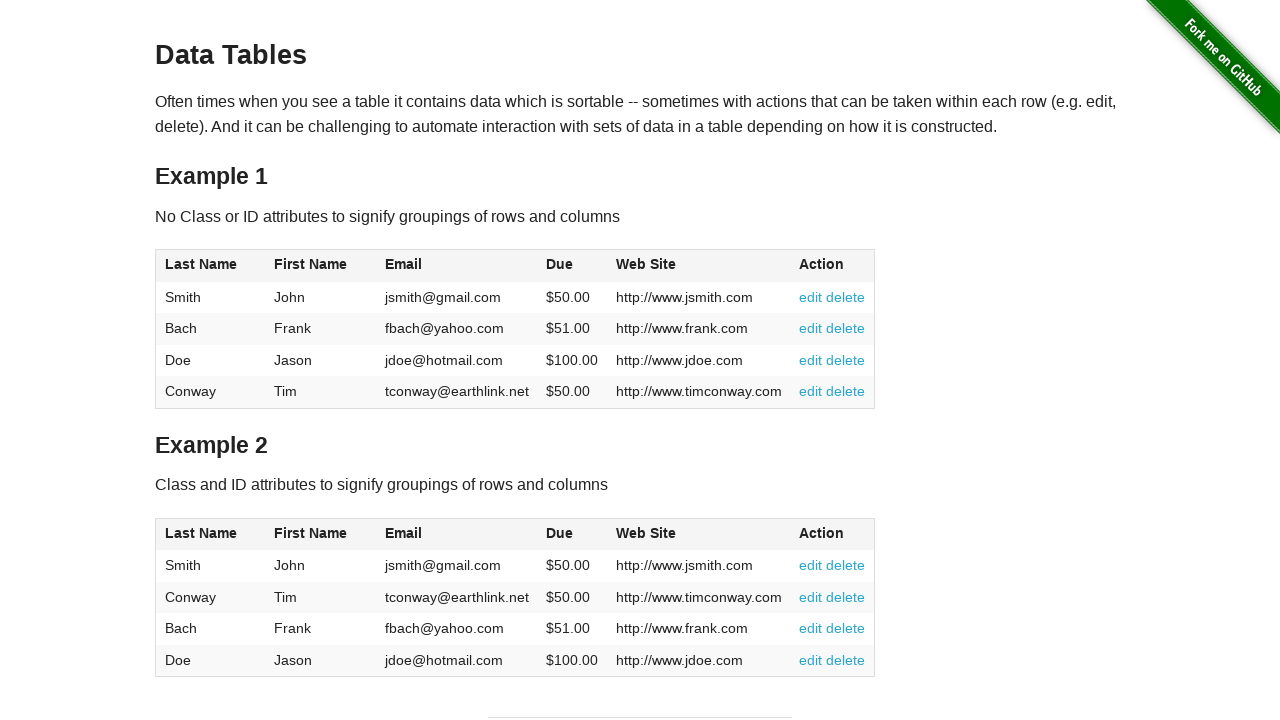

Verified third dues value equals $51.00
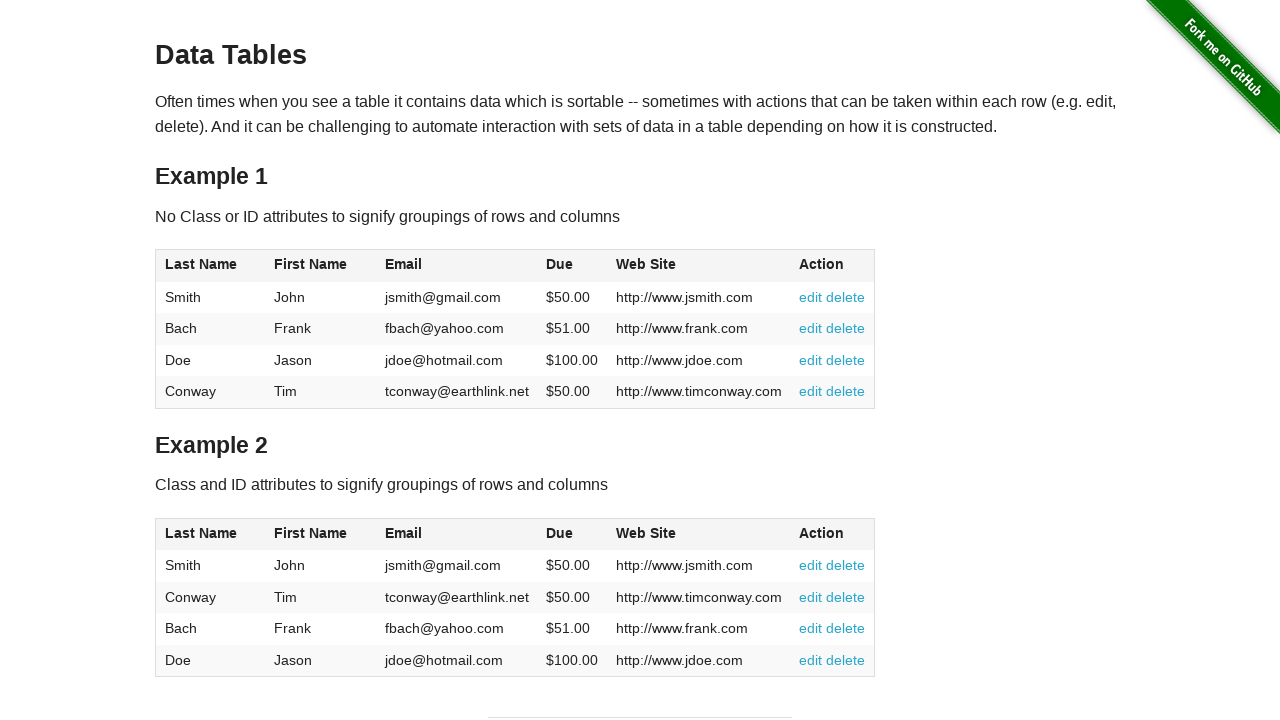

Verified fourth dues value equals $100.00
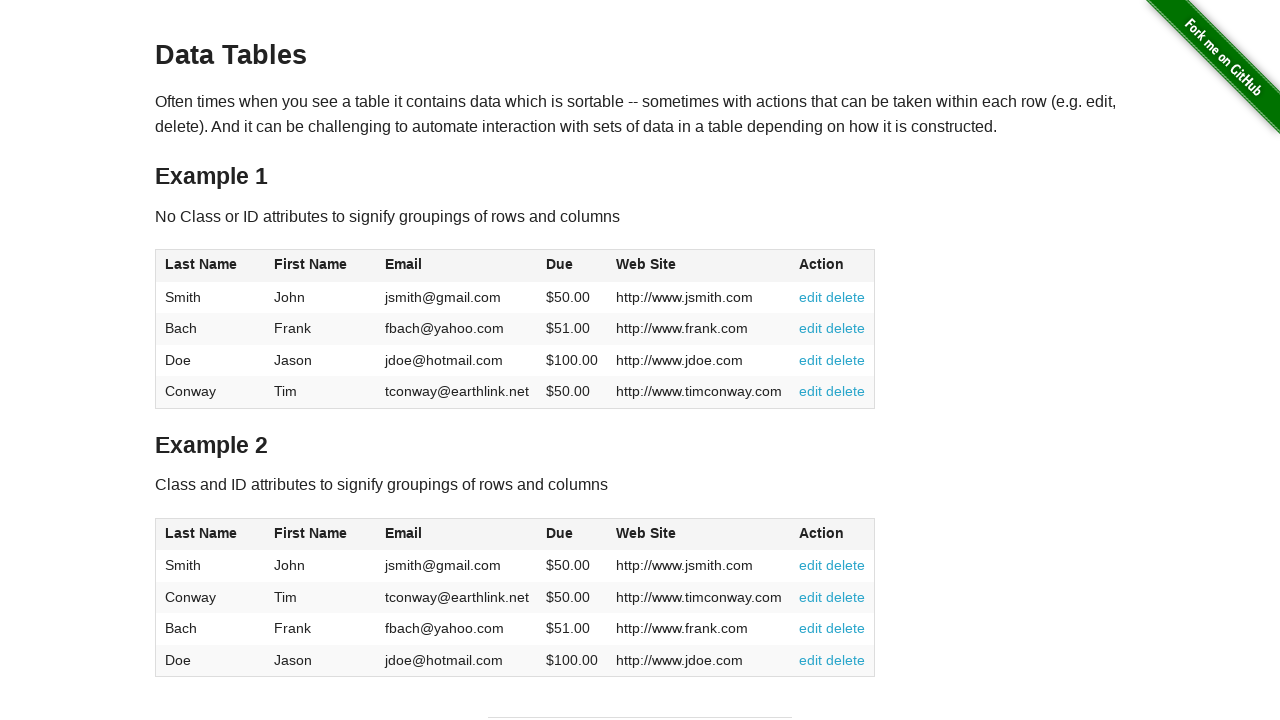

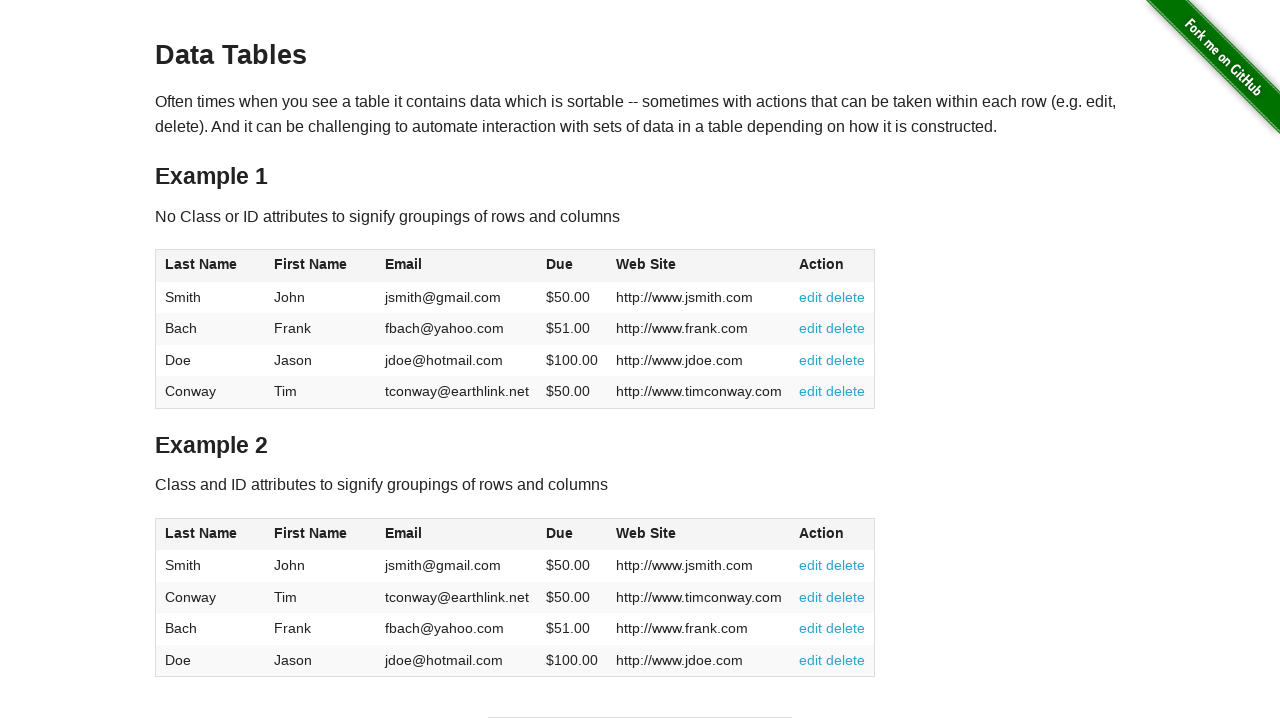